Tests JavaScript alert handling by clicking a button that triggers an alert and verifying the alert message

Starting URL: http://testautomationpractice.blogspot.com/

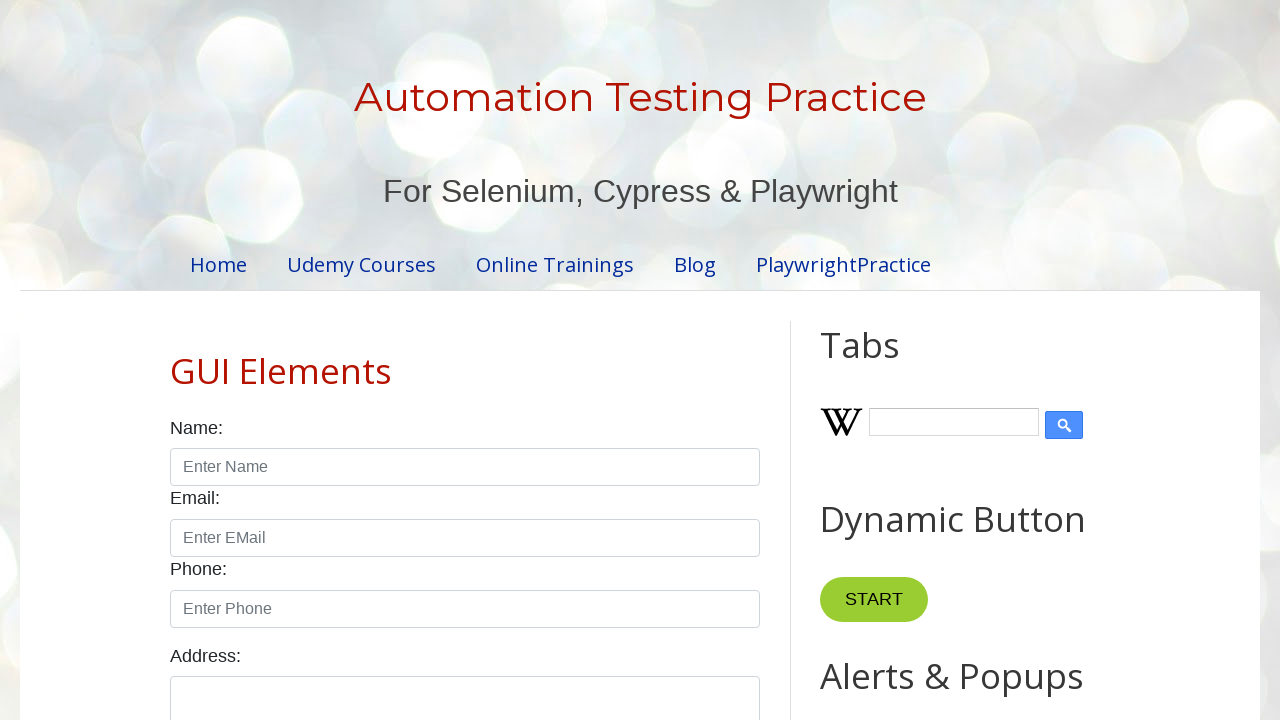

Set up dialog handler to accept alerts
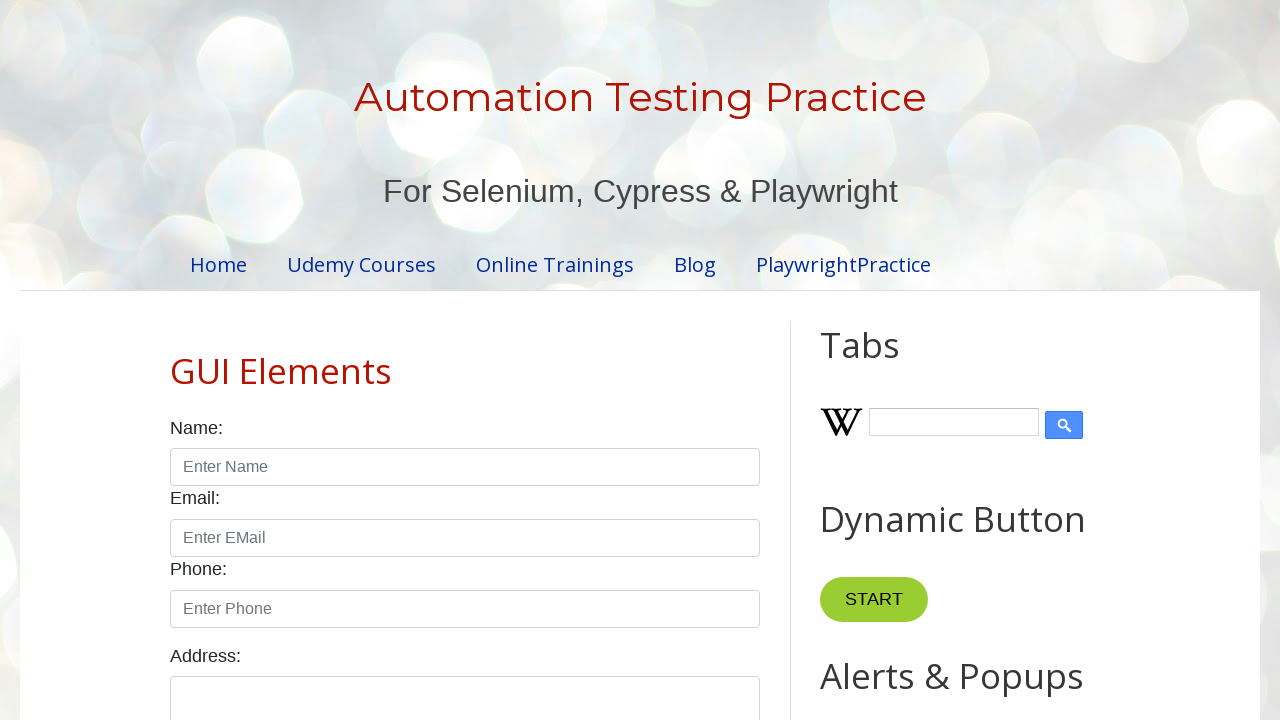

Clicked button to trigger JavaScript alert at (888, 361) on xpath=//*[@id="HTML9"]/div[1]/button
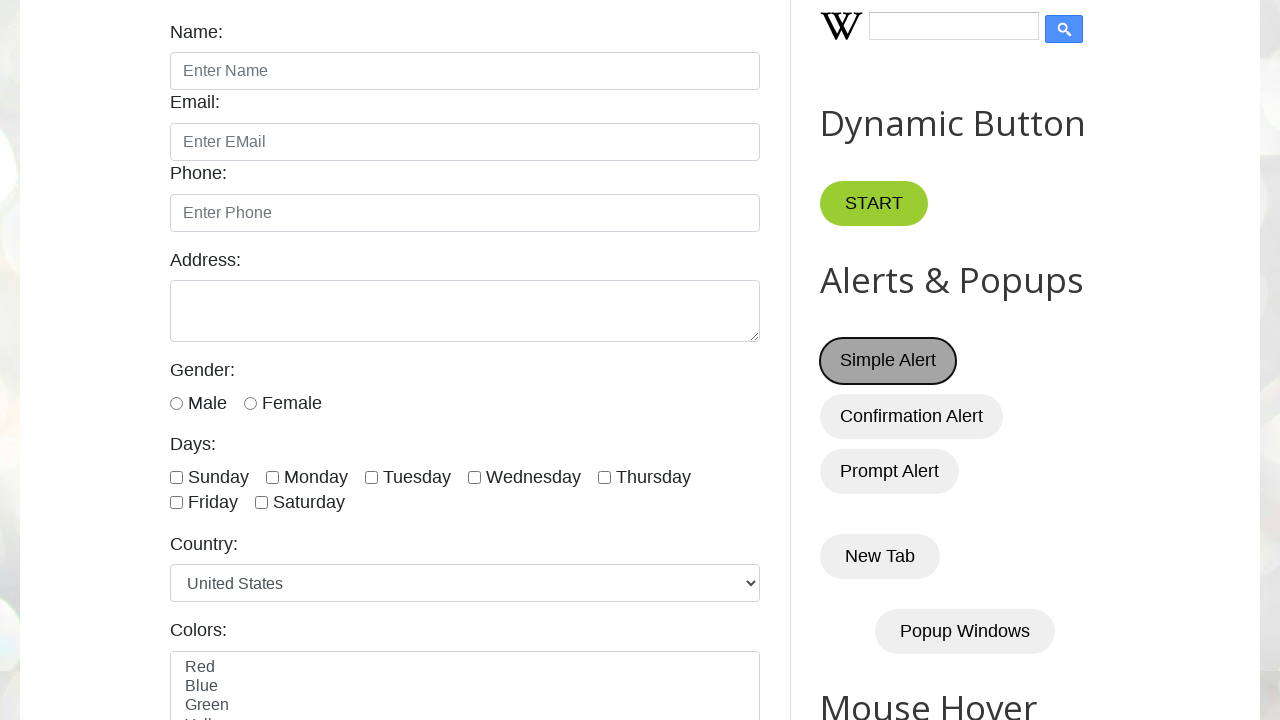

Waited for UI updates after alert was dismissed
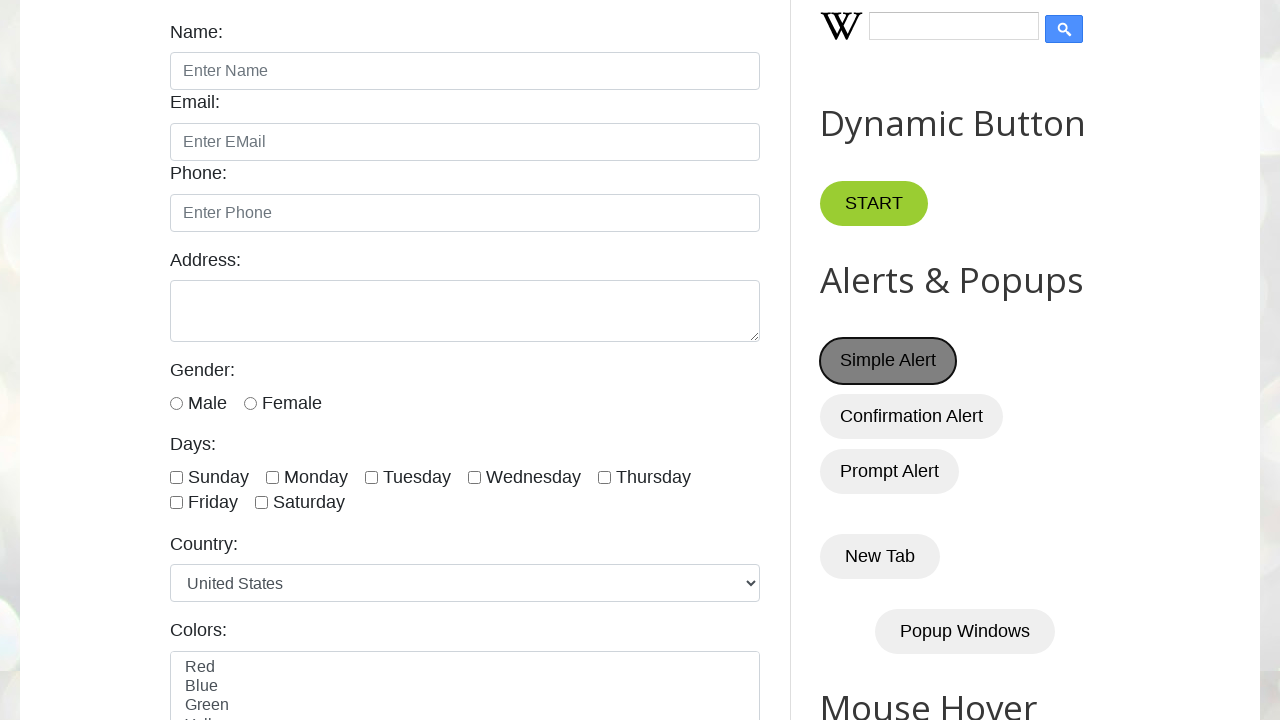

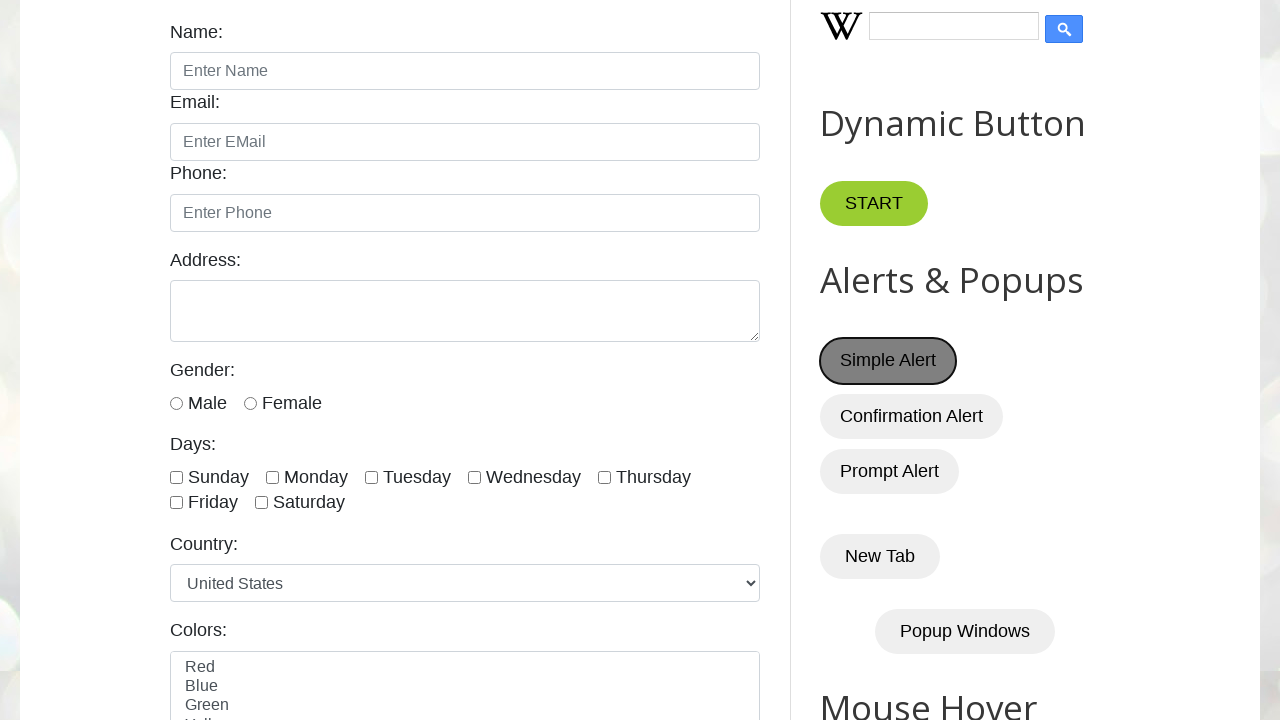